Tests the SpiceJet flight booking page to verify that the return date picker becomes enabled when the Round Trip option is selected.

Starting URL: https://book.spicejet.com/

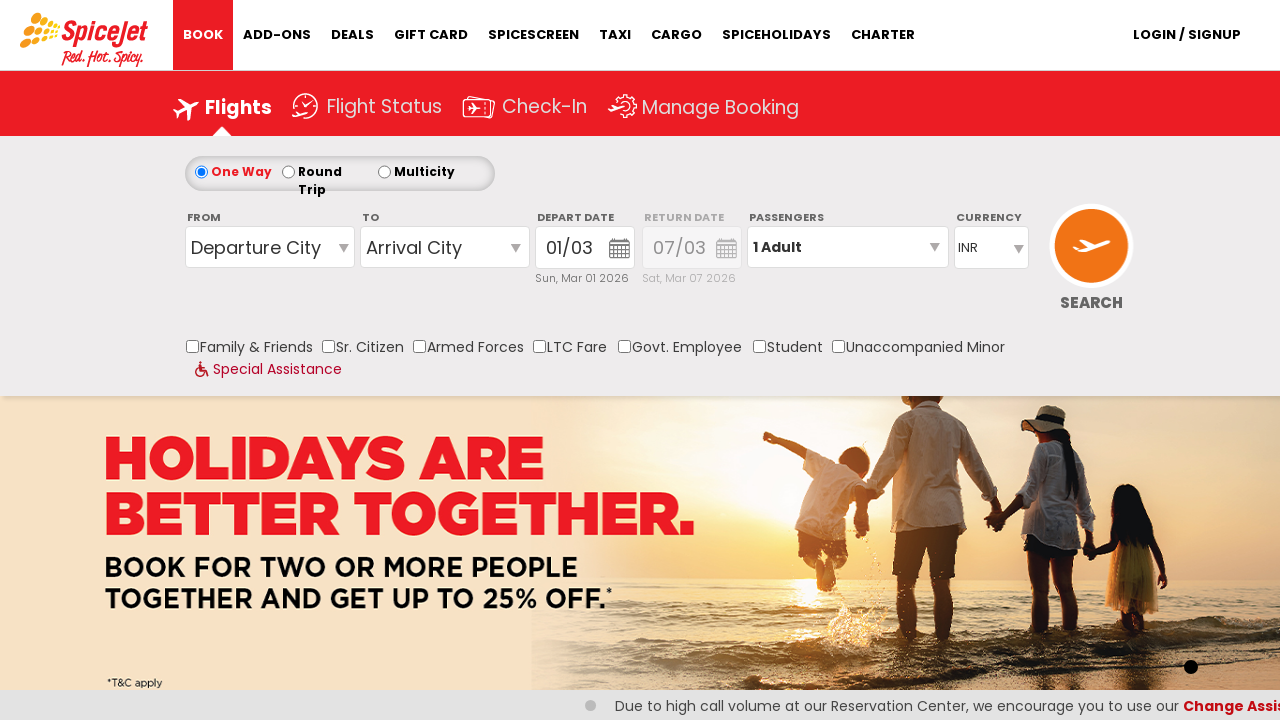

Waited for page to load (networkidle)
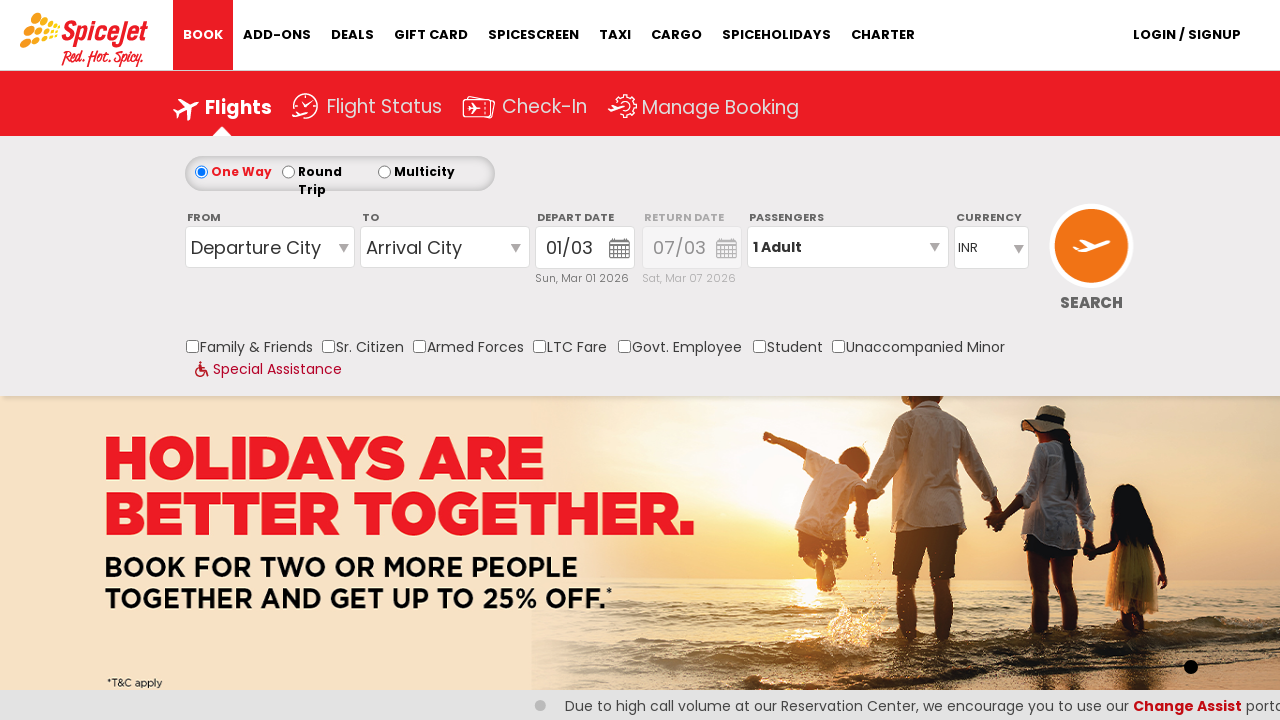

Retrieved initial return date picker style: display: block; opacity: 0.5; pointer-events: inherit;
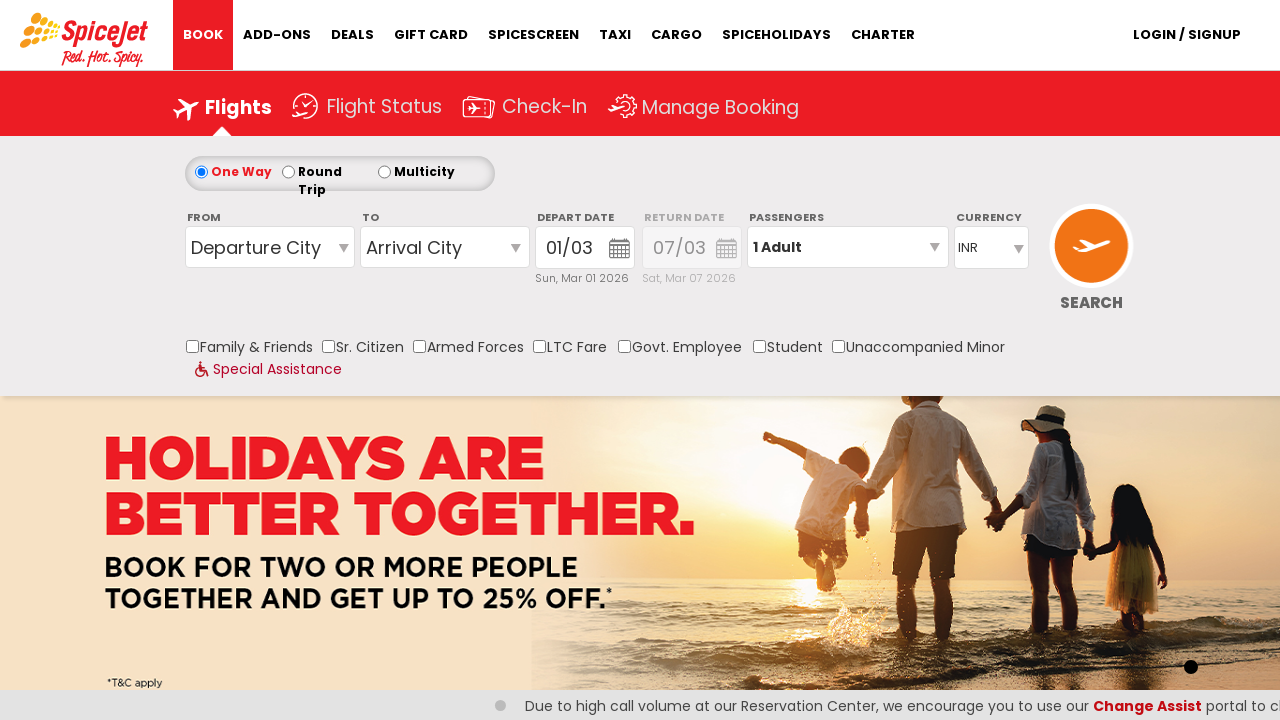

Clicked Round Trip option at (288, 172) on #ControlGroupSearchView_AvailabilitySearchInputSearchView_RoundTrip
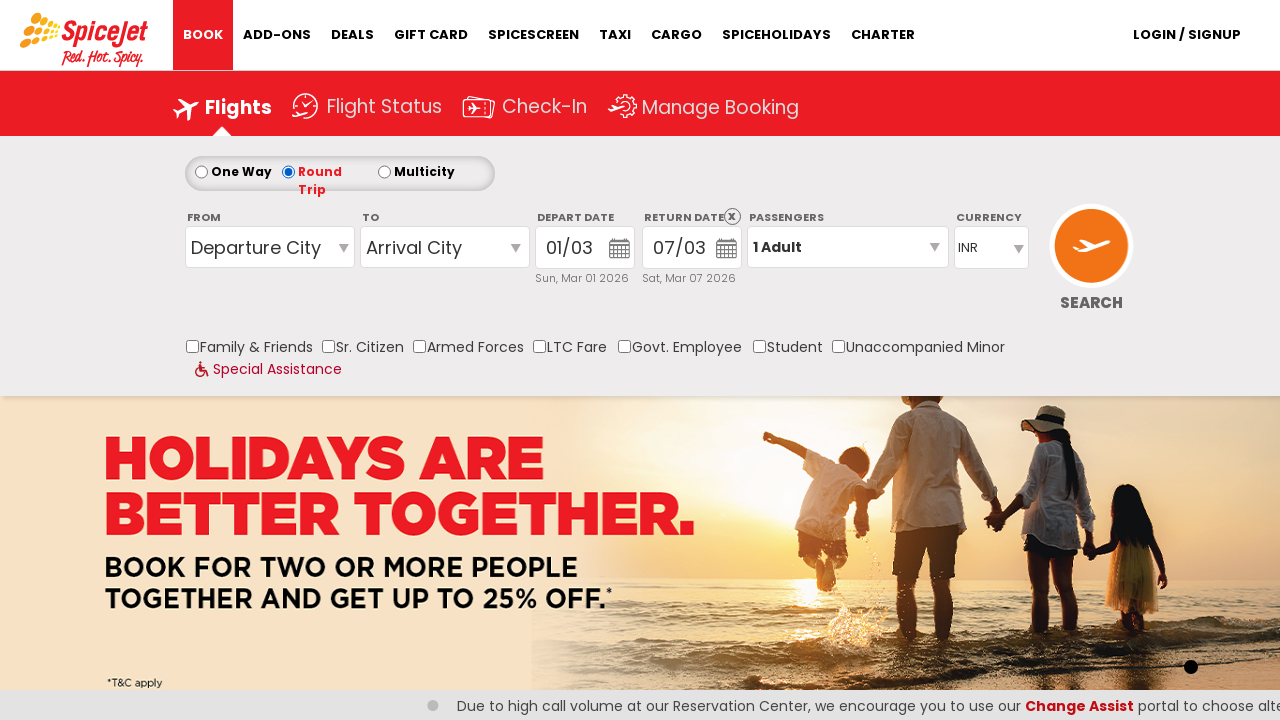

Waited 1000ms for UI to update
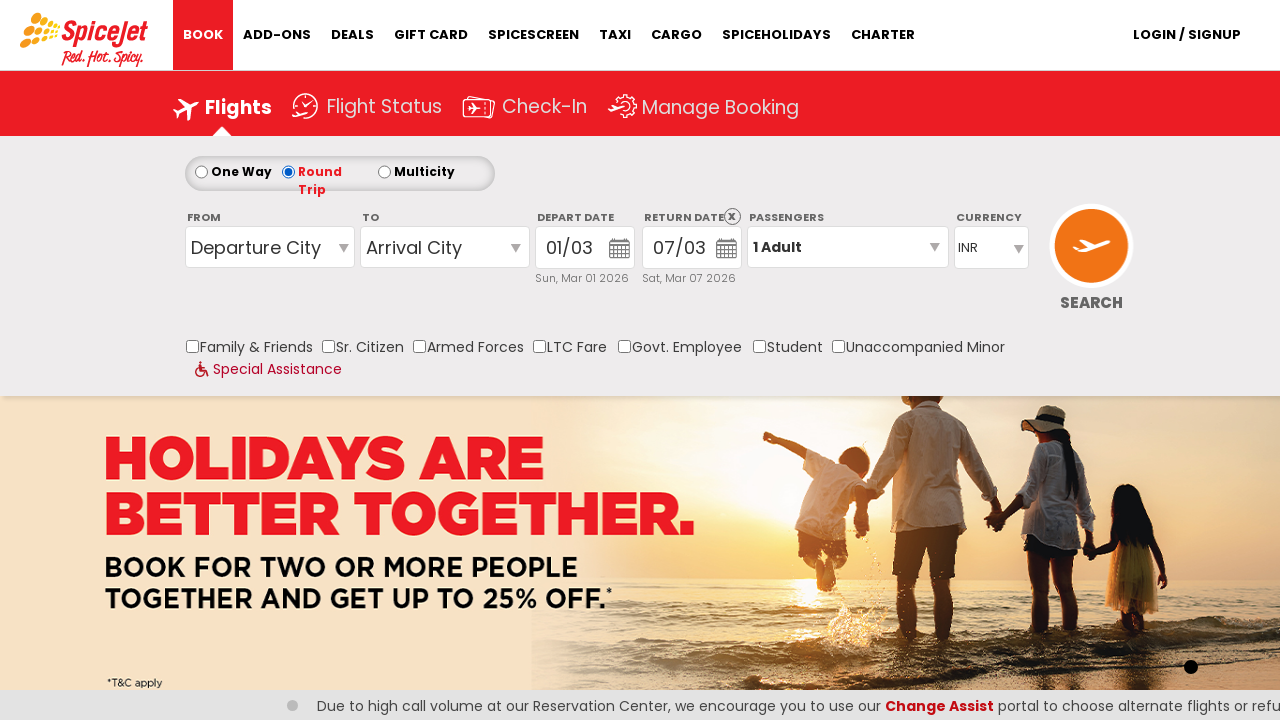

Retrieved updated return date picker style: display: block; opacity: 1; pointer-events: inherit;
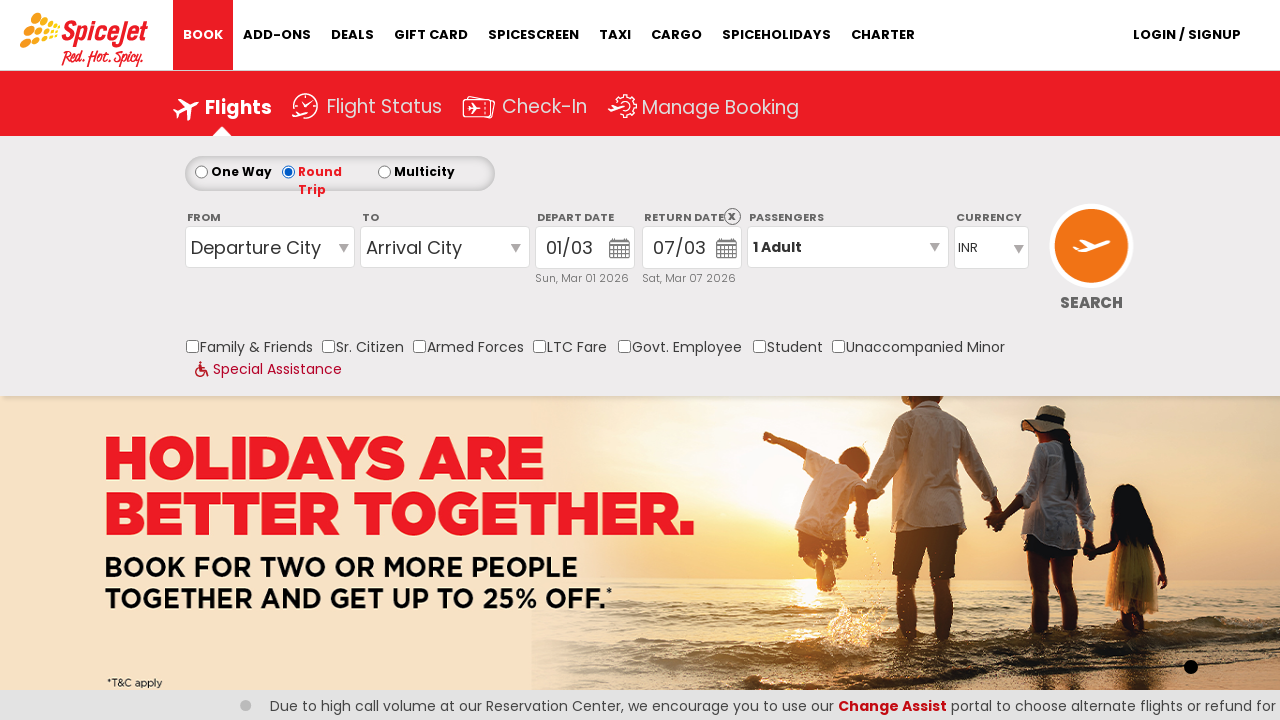

Verified return date picker is enabled after selecting Round Trip
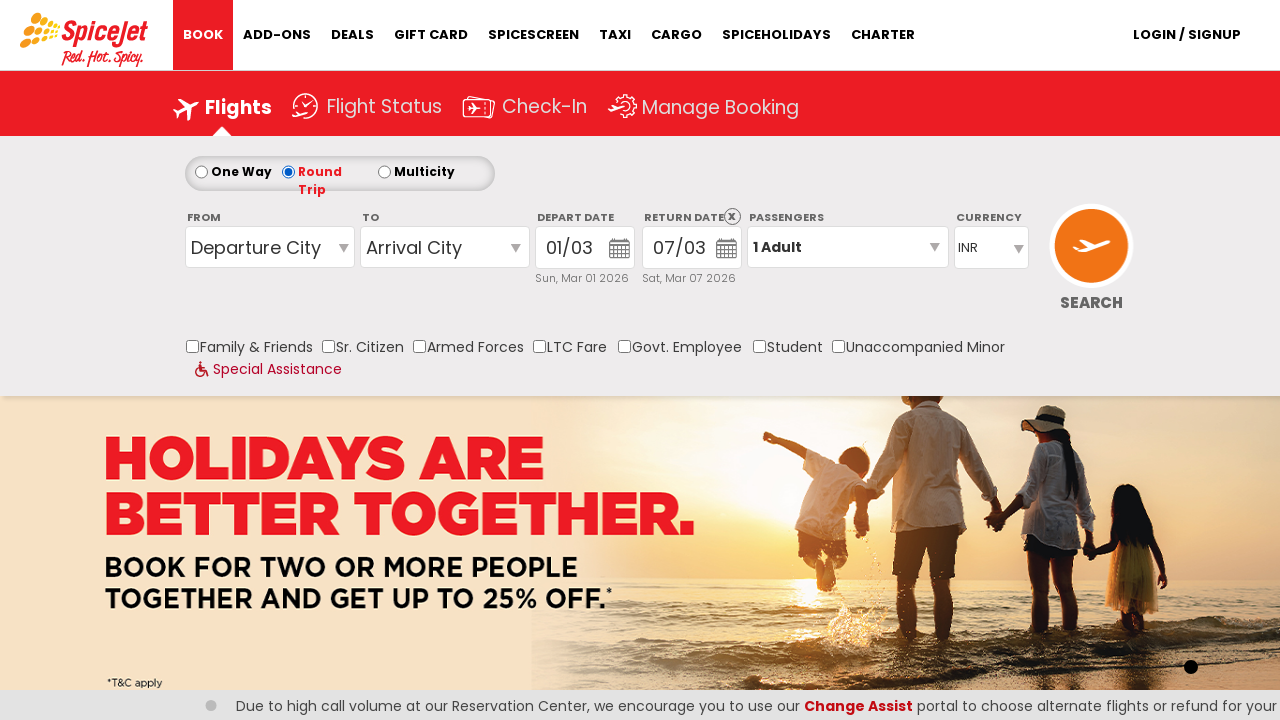

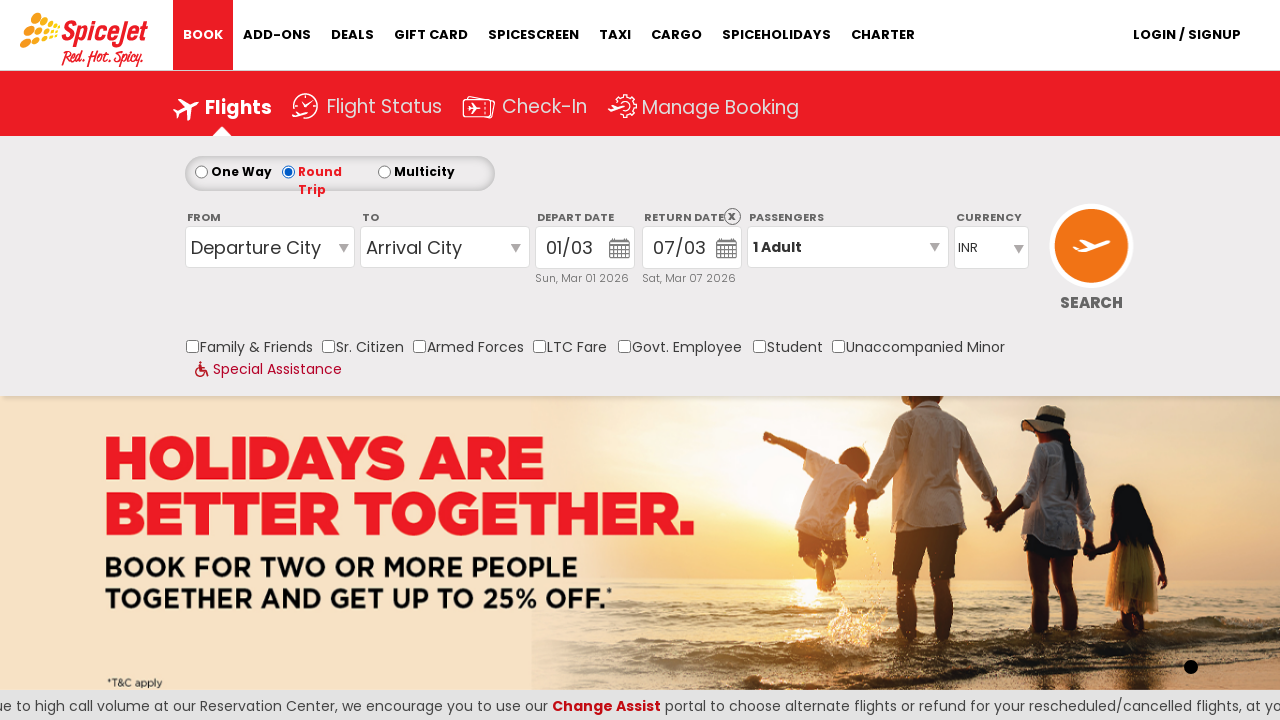